Tests checkbox selection, dropdown interaction, and alert verification by selecting a checkbox, using its value to fill a dropdown and text field, then verifying the alert contains the expected text

Starting URL: http://www.qaclickacademy.com/practice.php

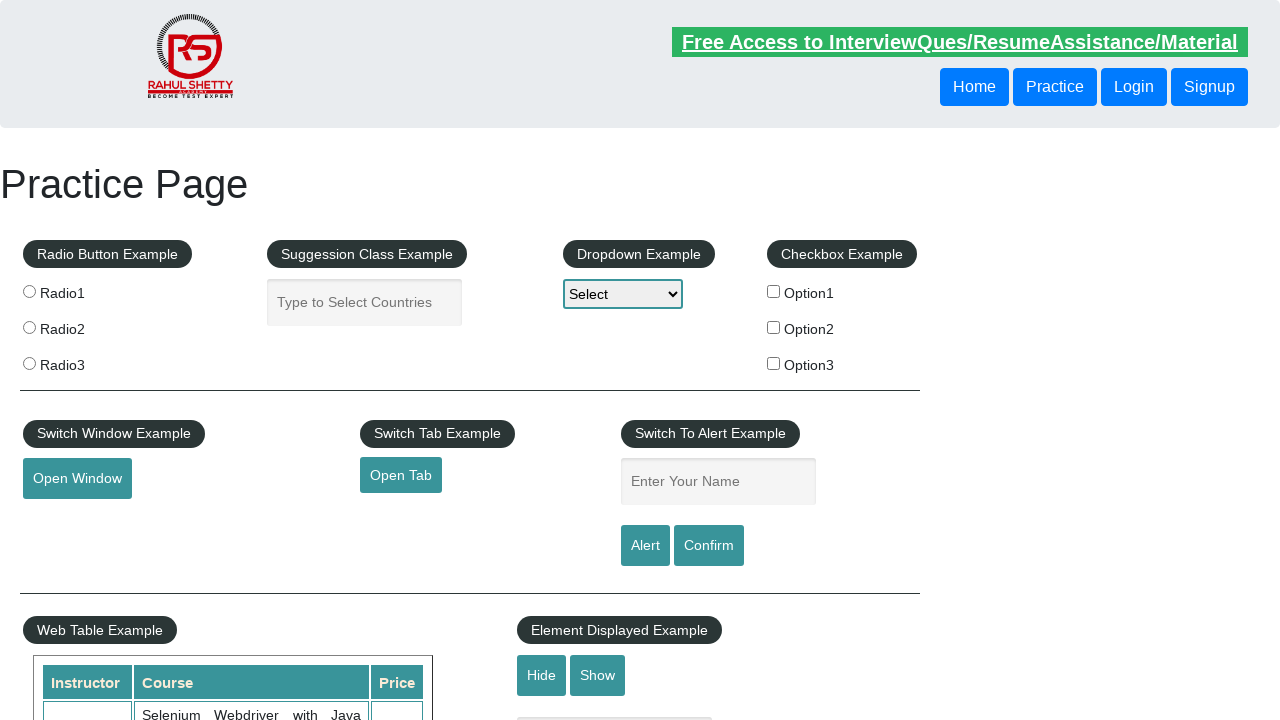

Clicked checkbox option 2 at (774, 327) on #checkBoxOption2
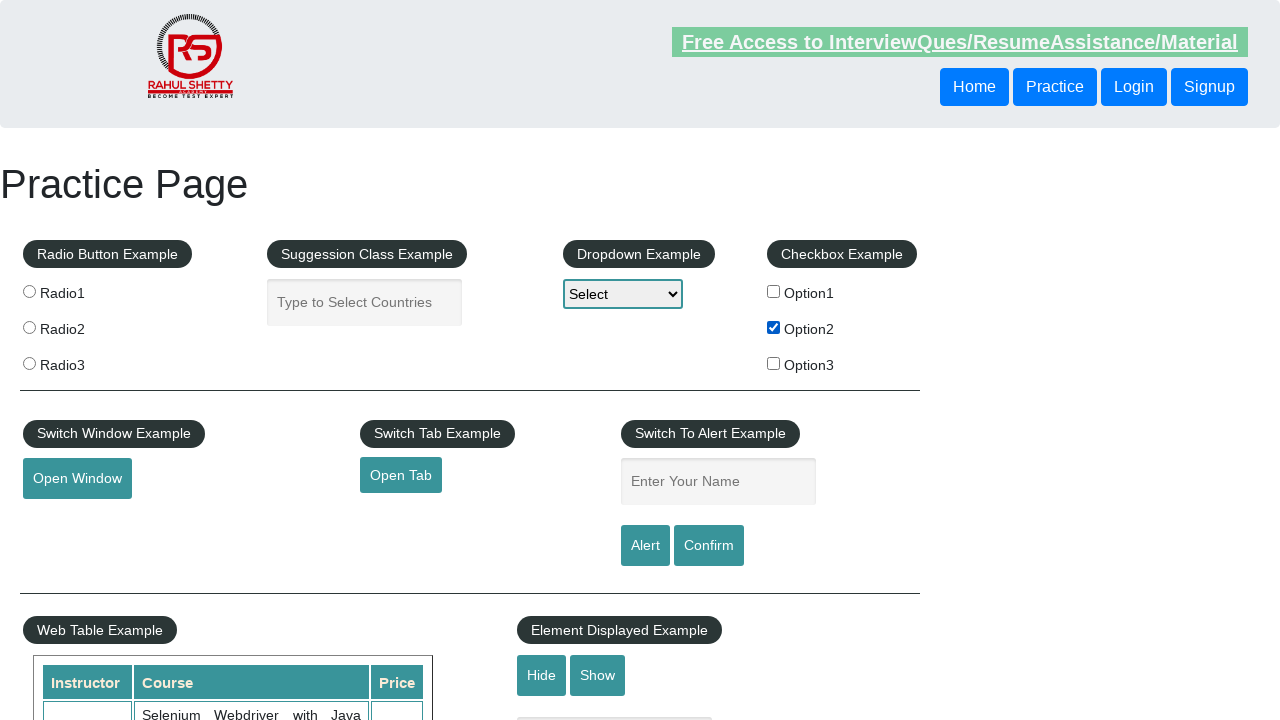

Retrieved checkbox value: option2
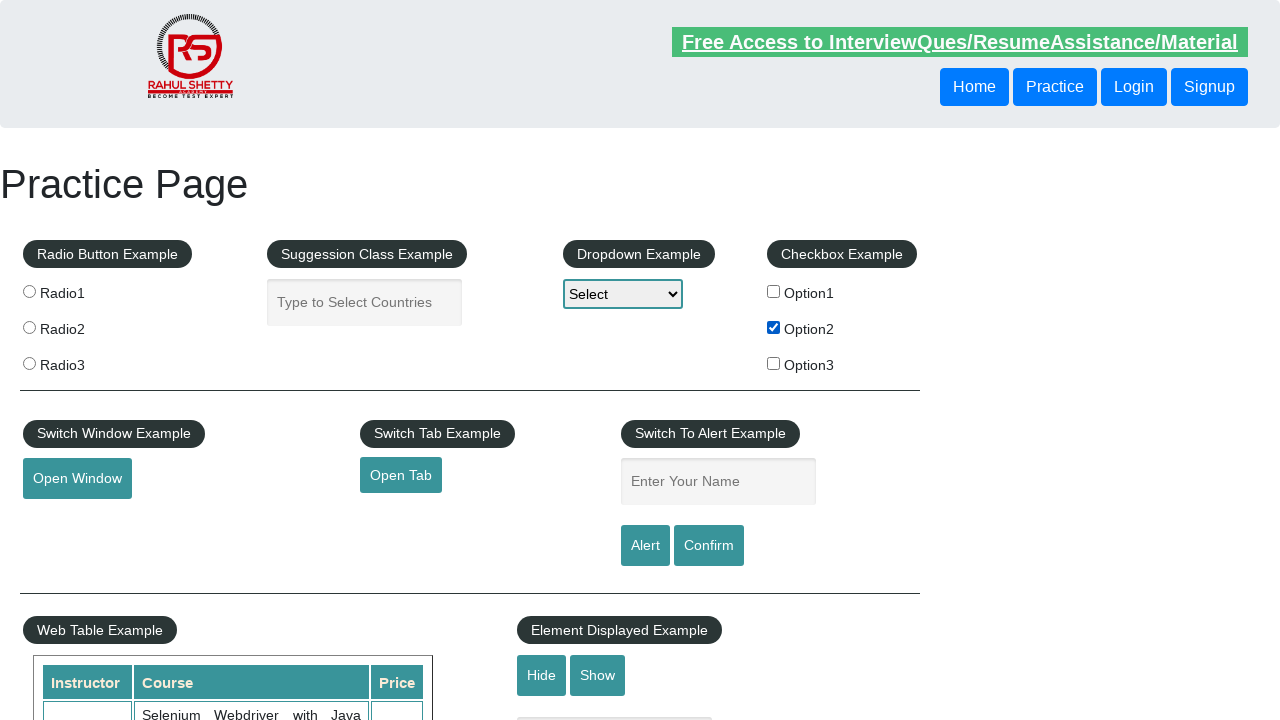

Selected dropdown option with value 'option2' on #dropdown-class-example
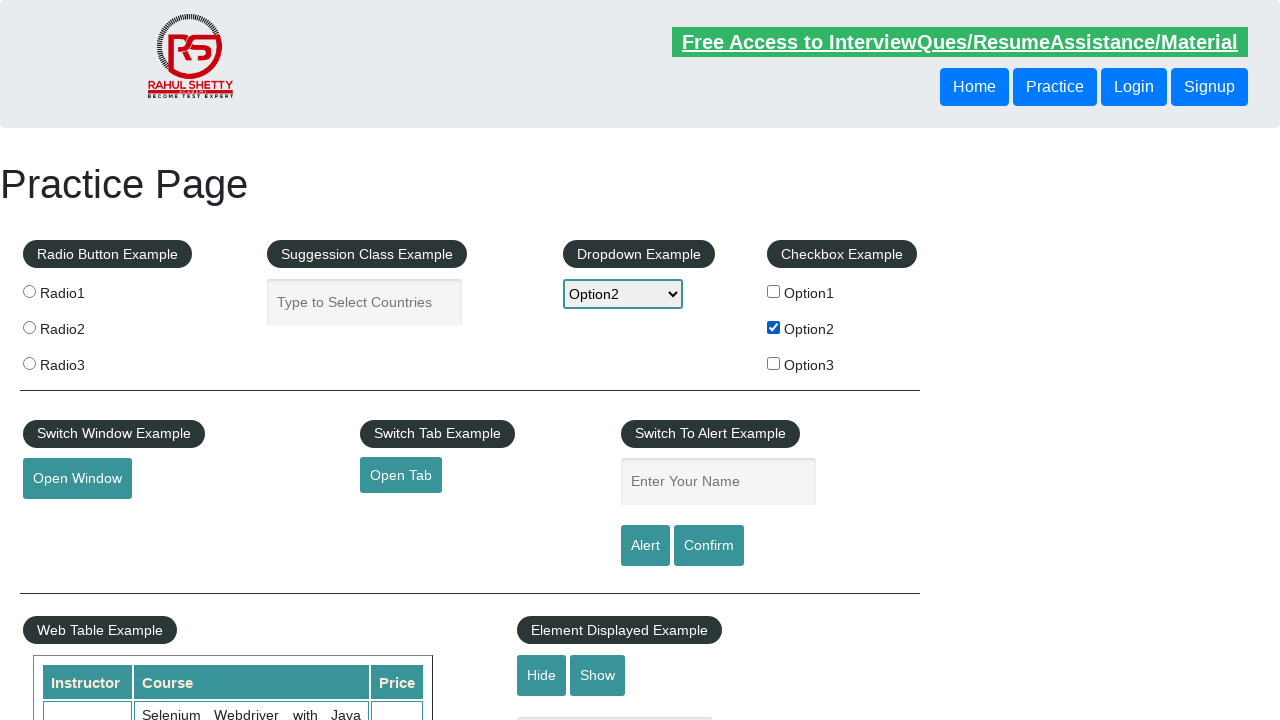

Filled name field with checkbox value 'option2' on #name
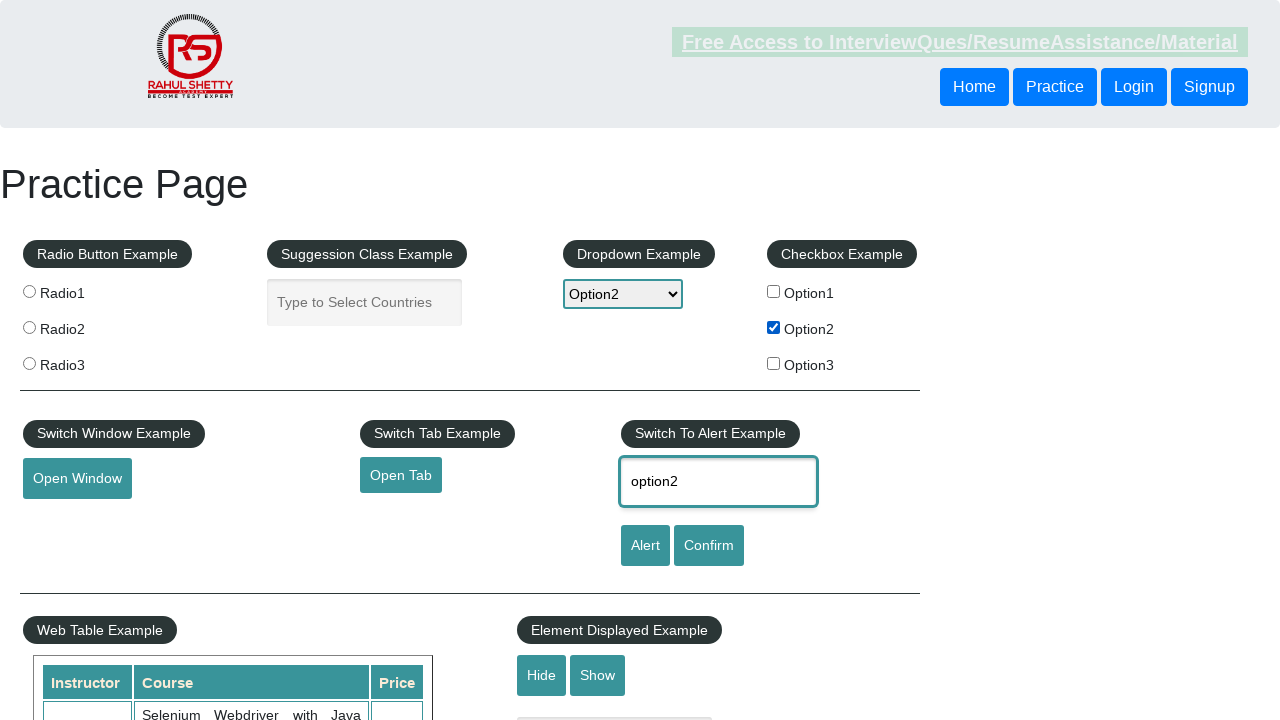

Clicked alert button at (645, 546) on #alertbtn
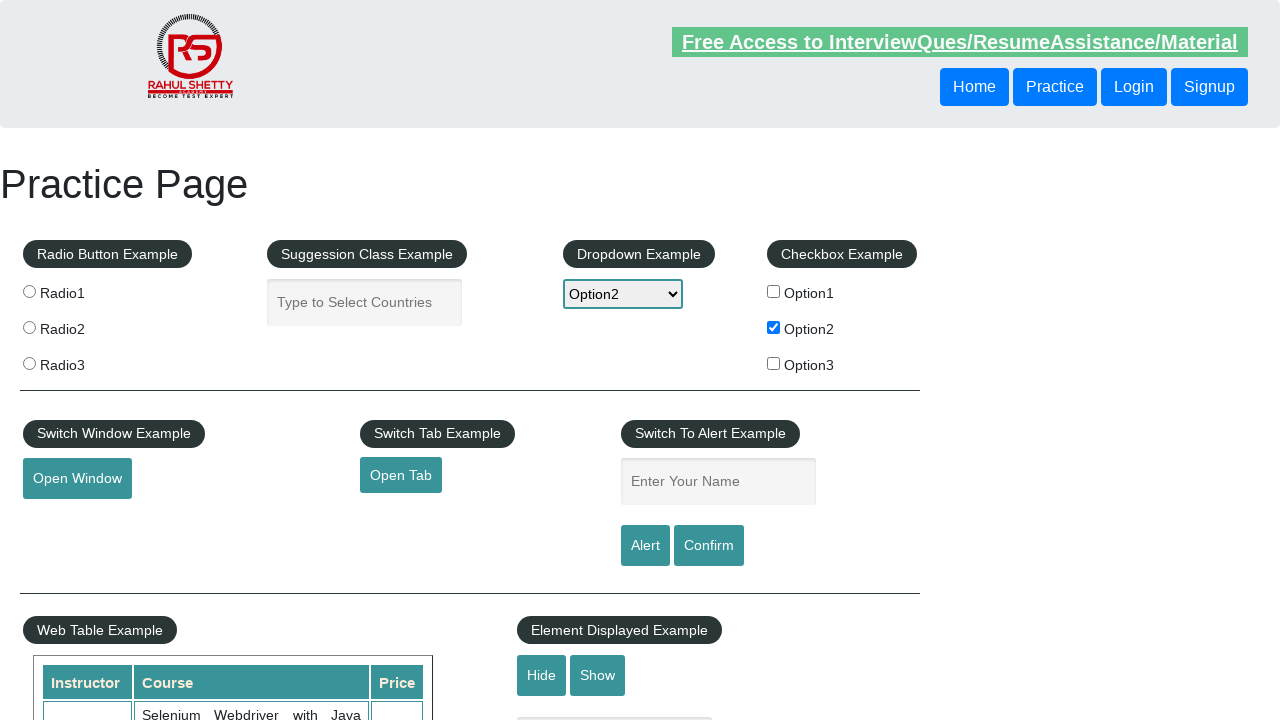

Set up dialog handler to accept alerts
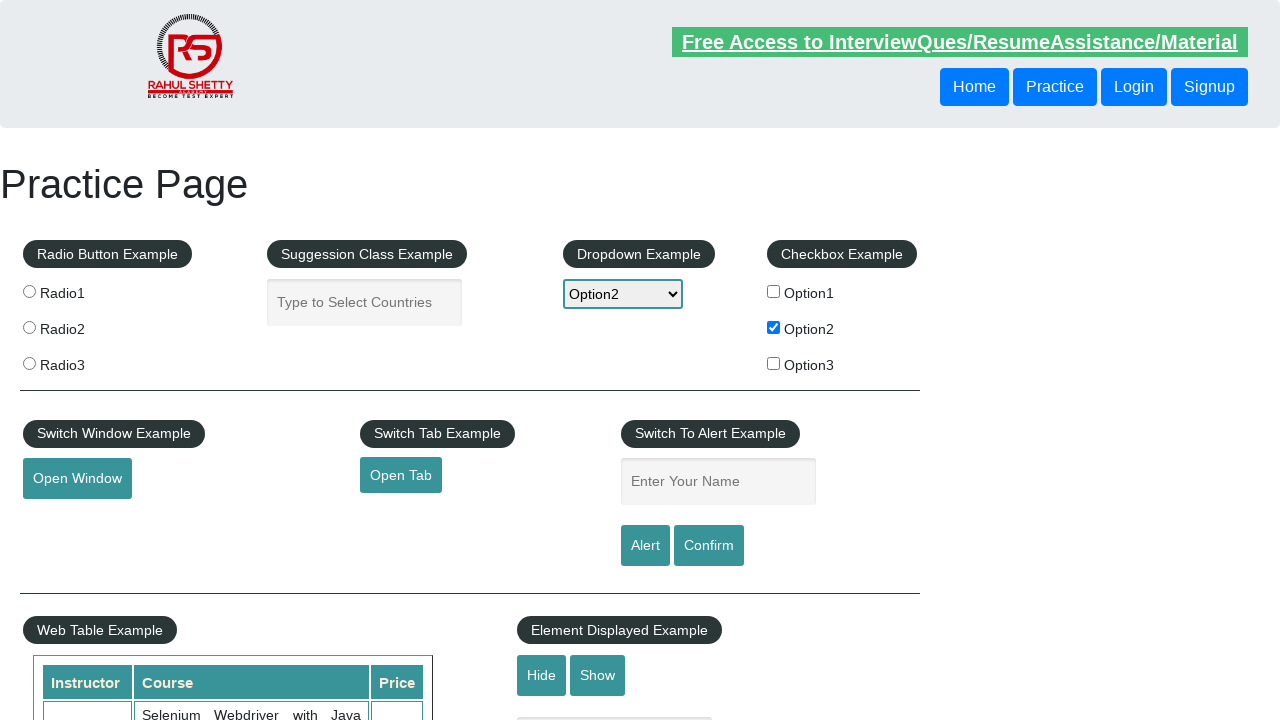

Triggered alert button via JavaScript and accepted alert
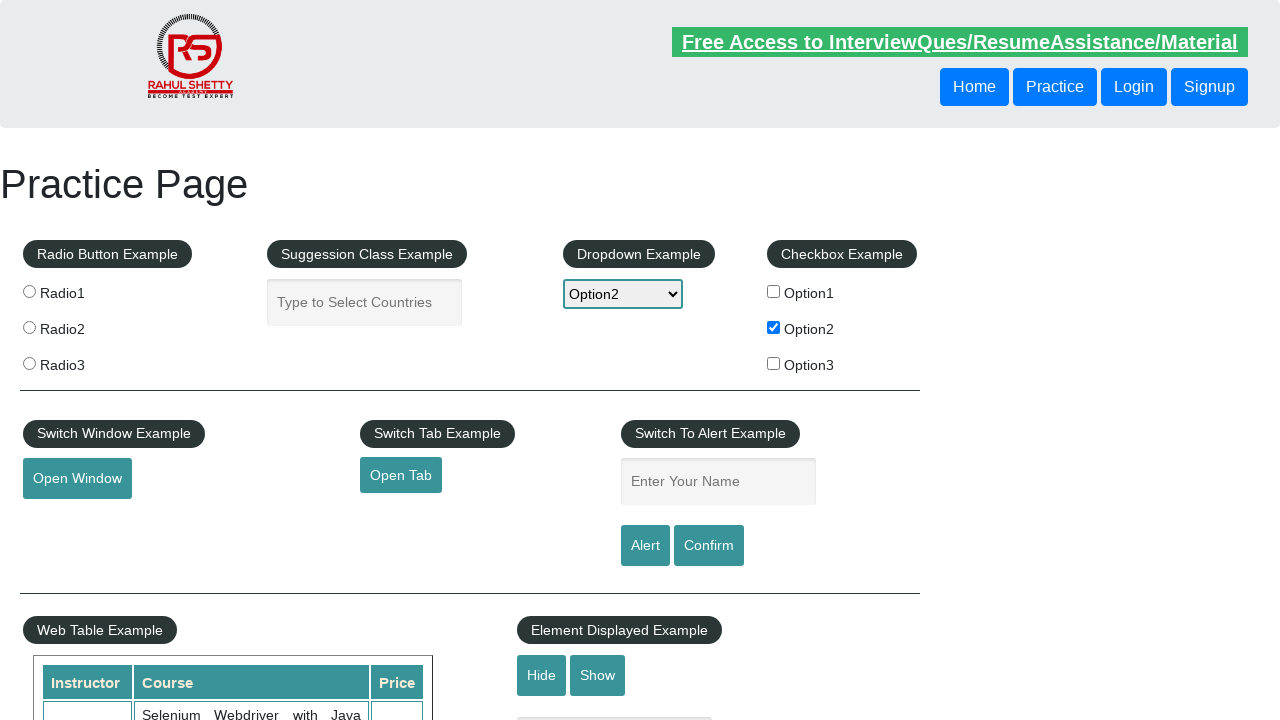

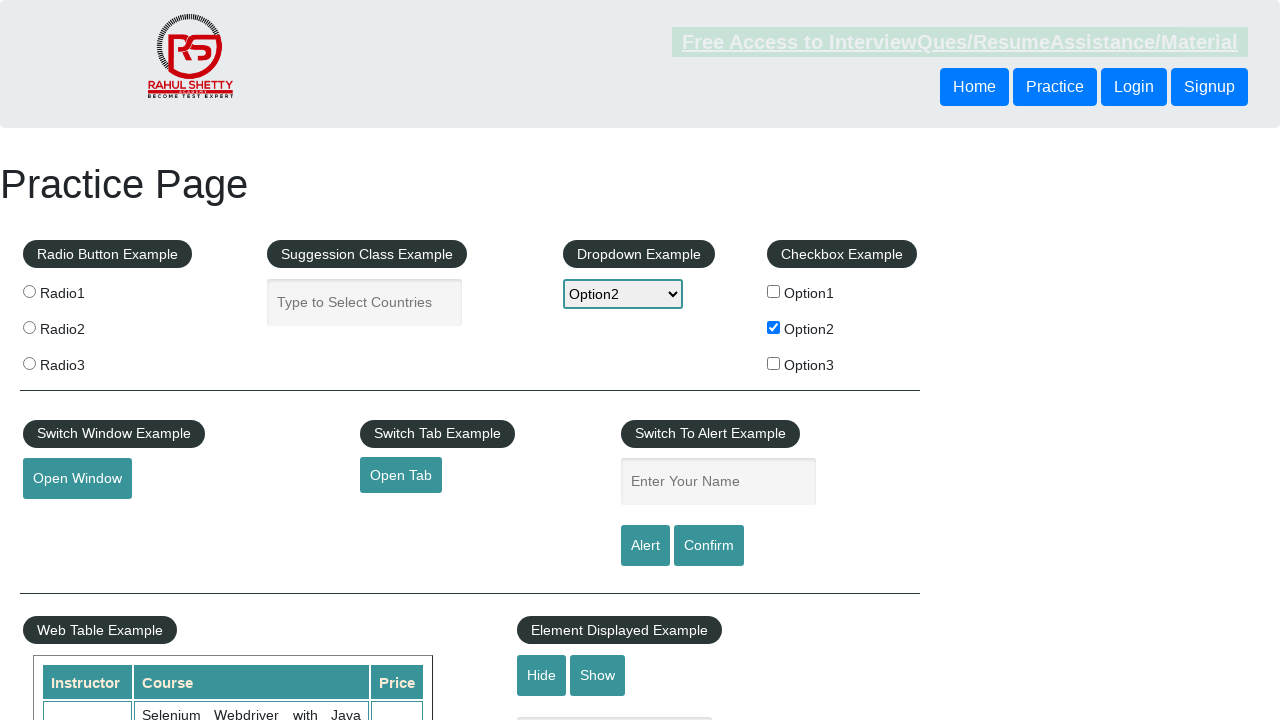